Tests handling of simple JavaScript alert dialogs by clicking a button that triggers an alert and accepting it.

Starting URL: https://demoqa.com/alerts

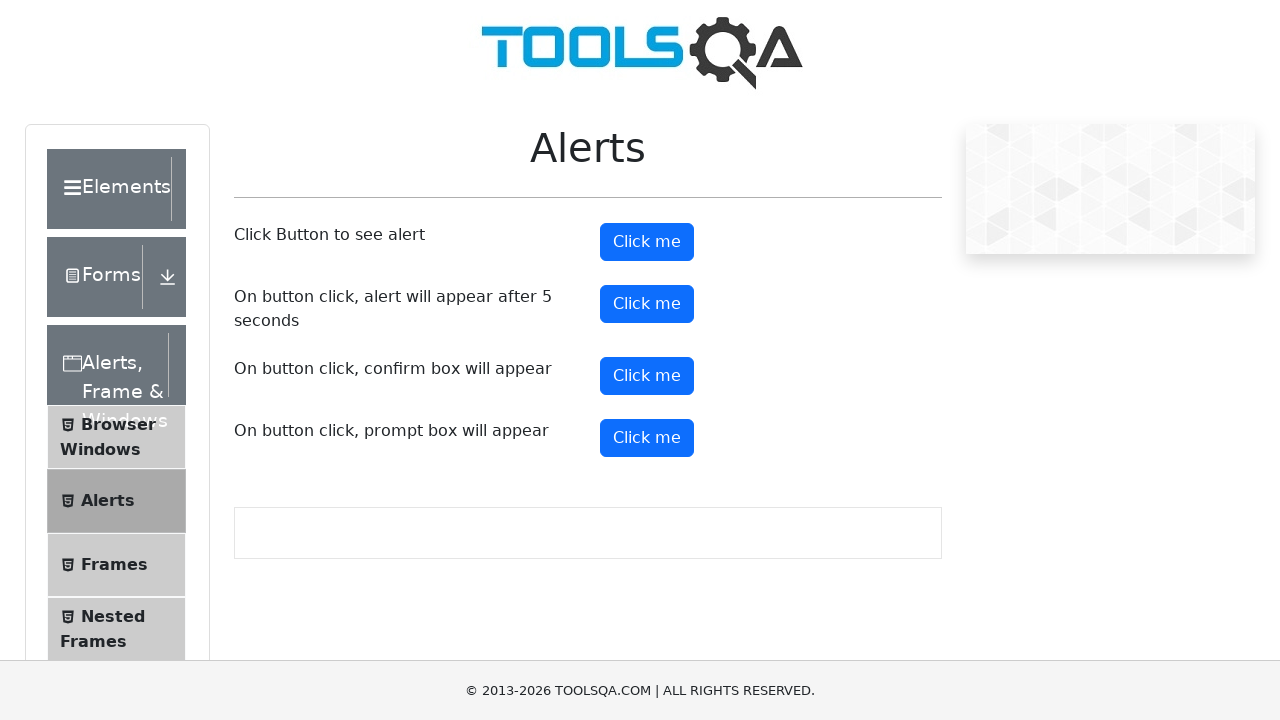

Set up dialog handler to accept alerts
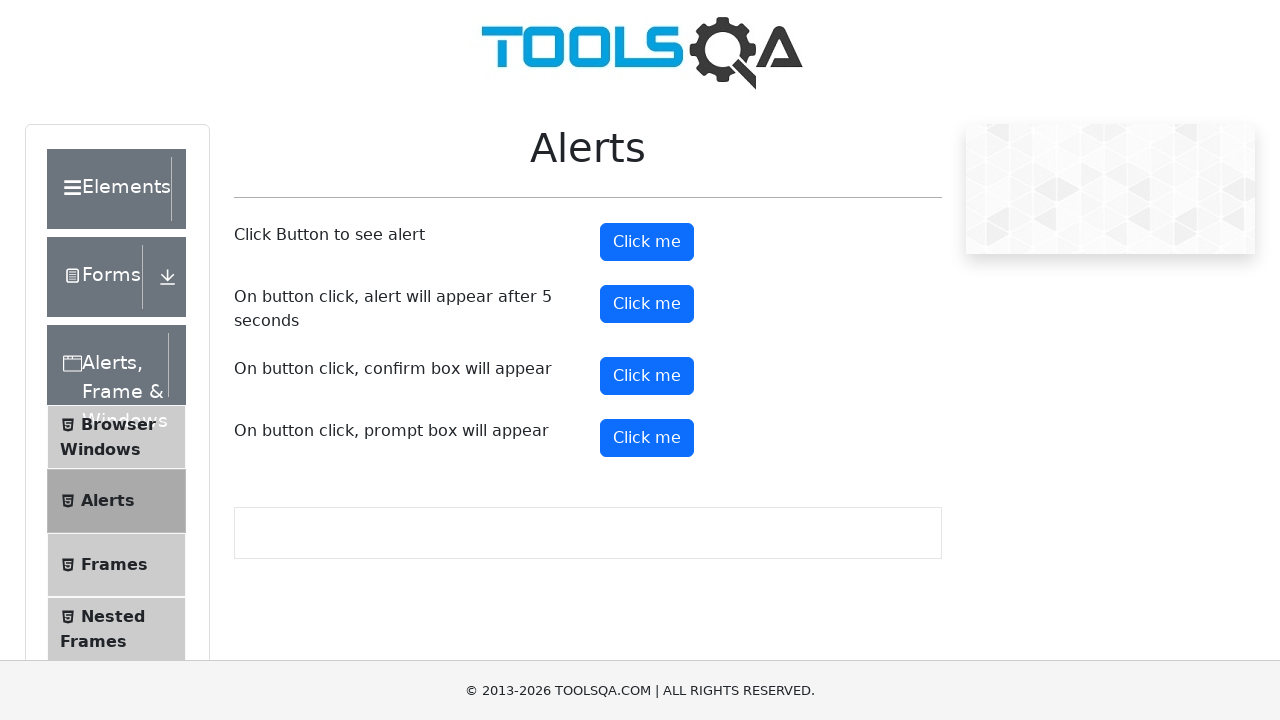

Clicked alert button to trigger JavaScript alert dialog at (647, 242) on #alertButton
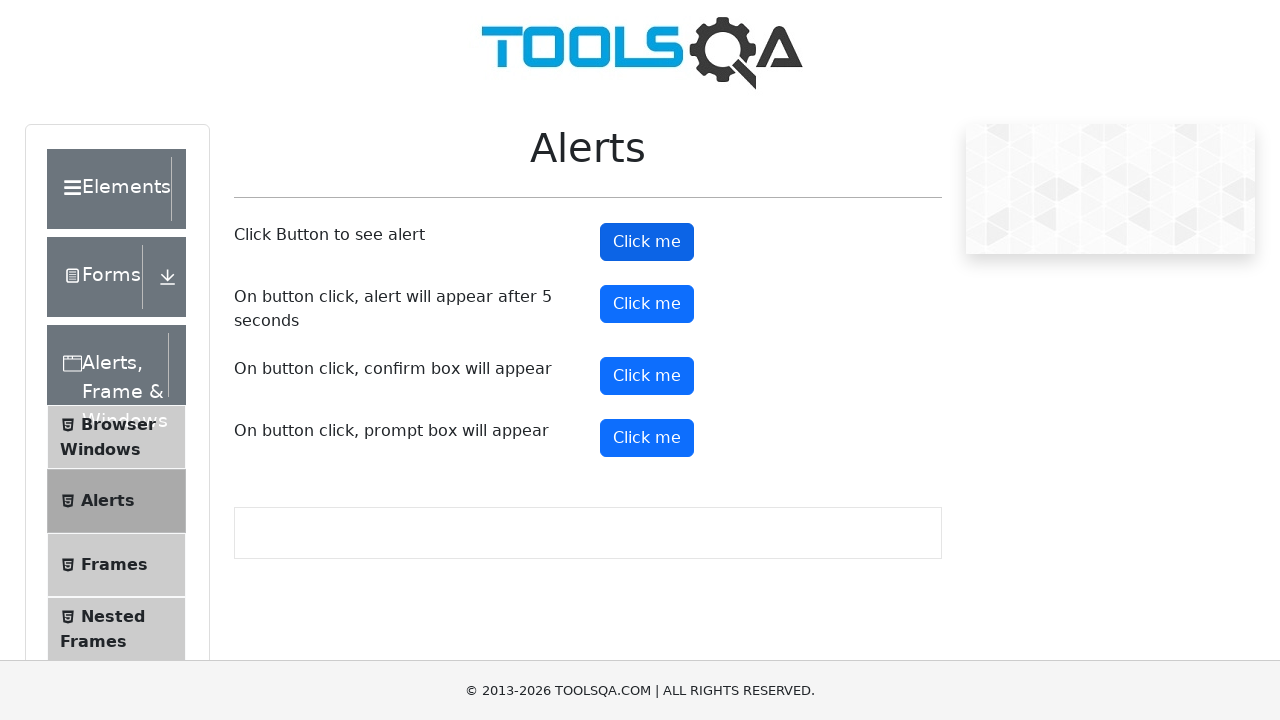

Waited for dialog to be handled and processed
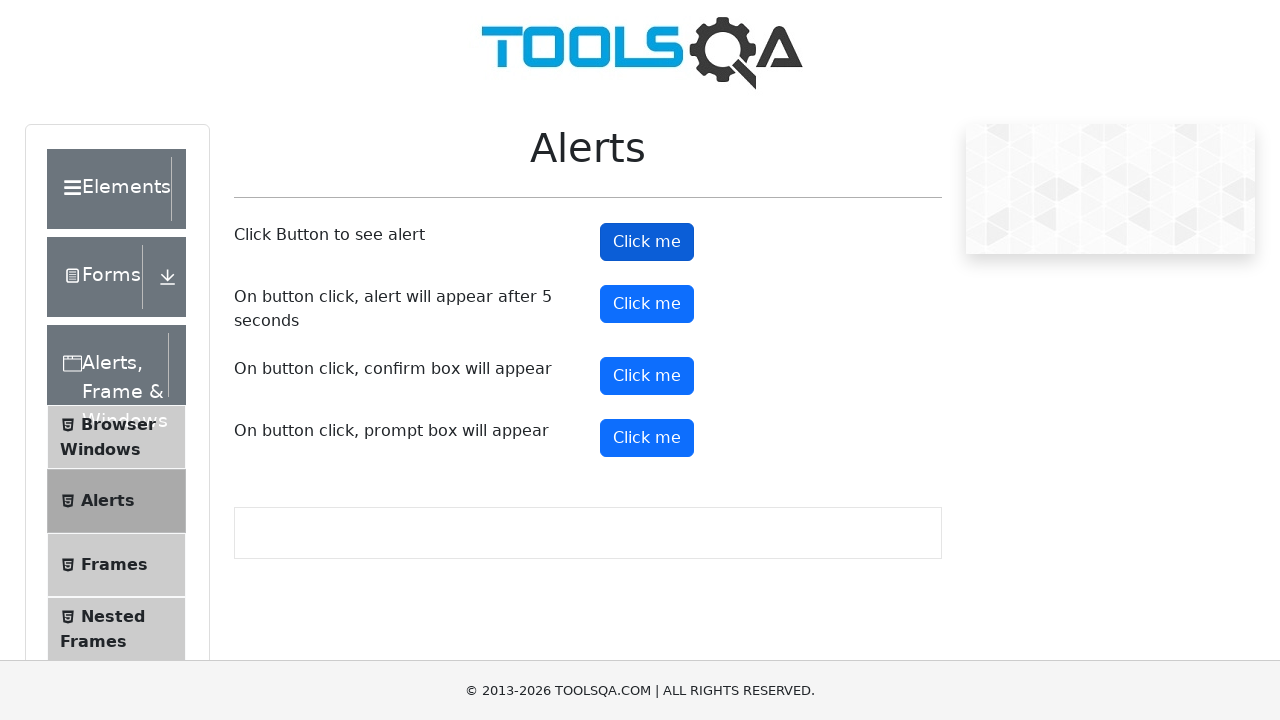

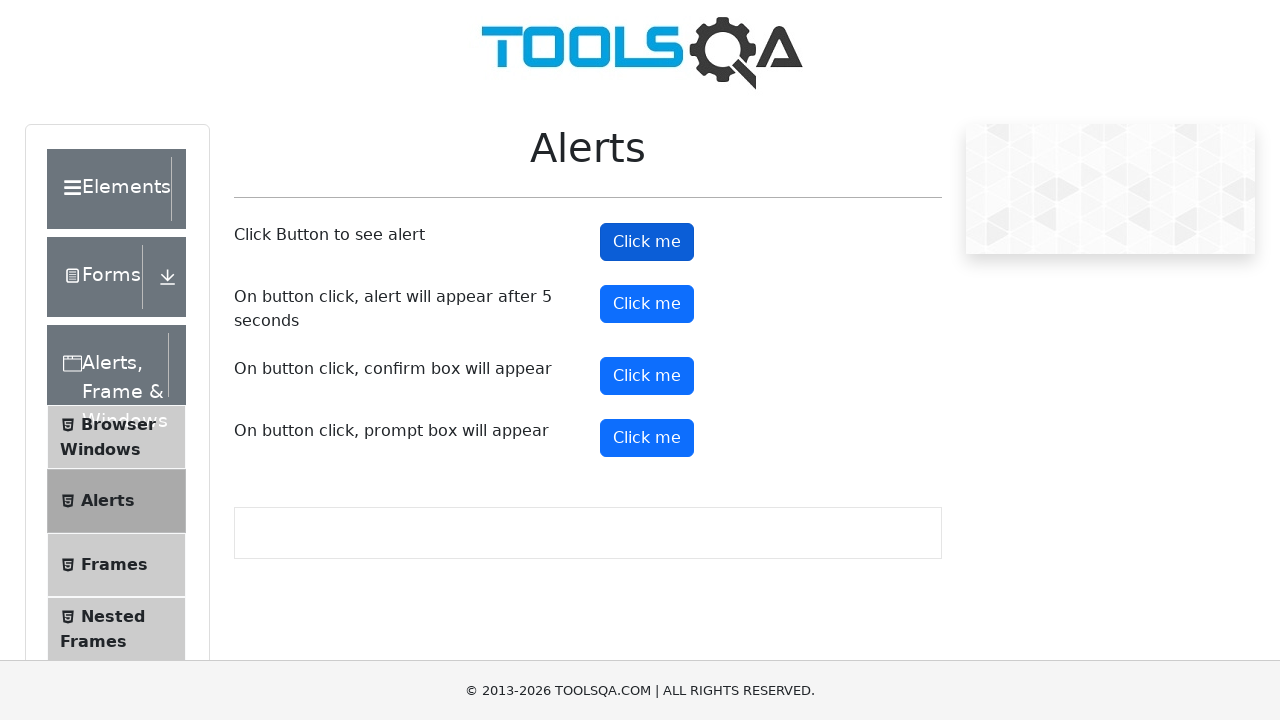